Tests single-select dropdown functionality by selecting different options and verifying the selected value

Starting URL: http://antoniotrindade.com.br/treinoautomacao/elementsweb.html

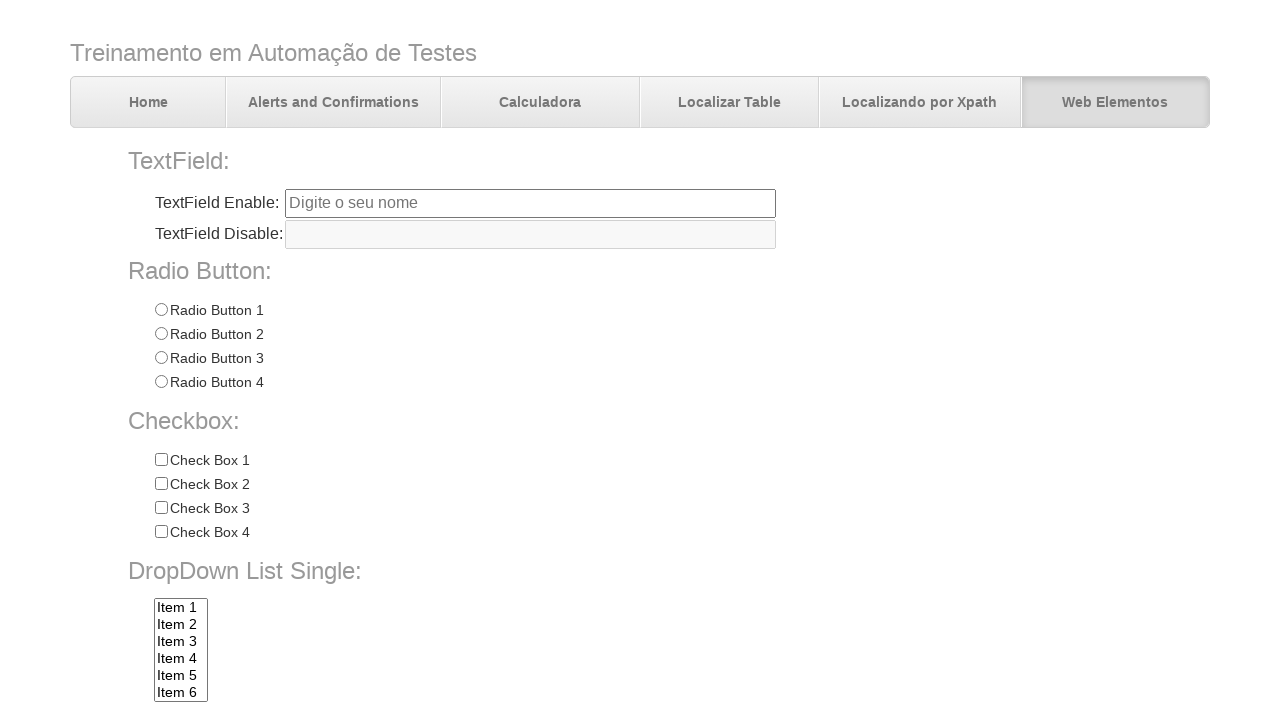

Selected item5 from single-select dropdown on select[name='dropdownlist']
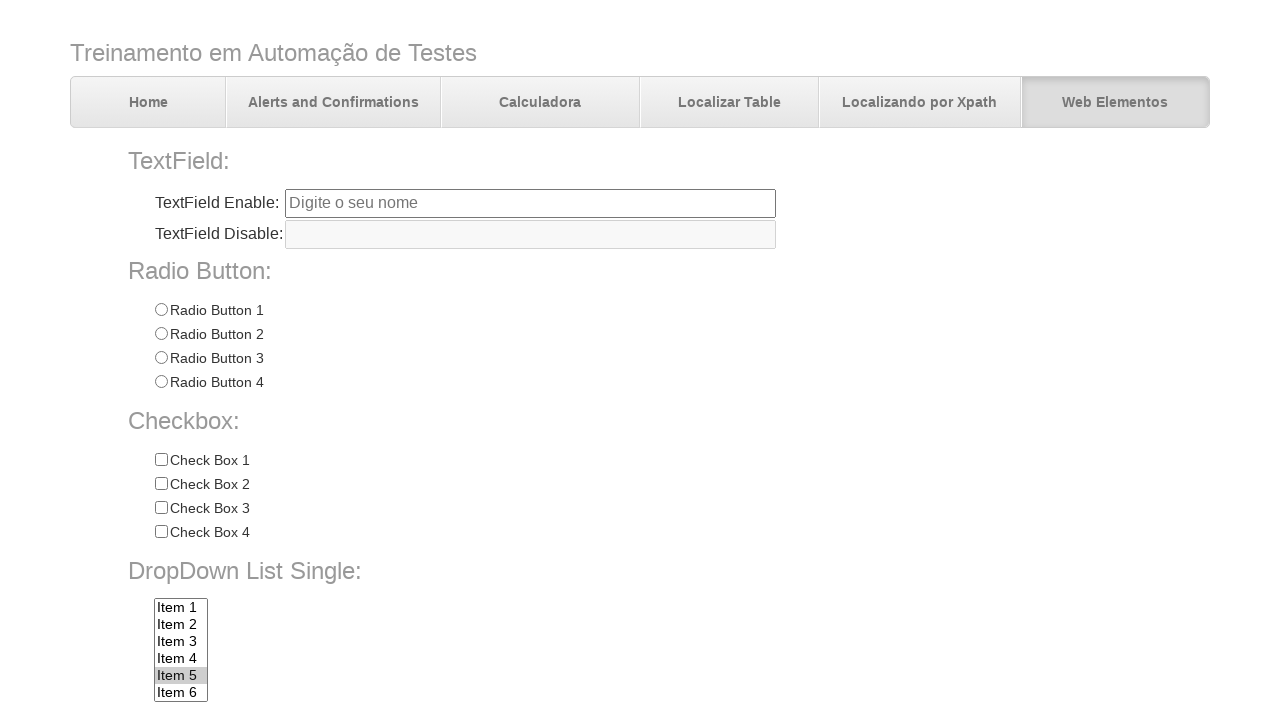

Selected item4 from single-select dropdown on select[name='dropdownlist']
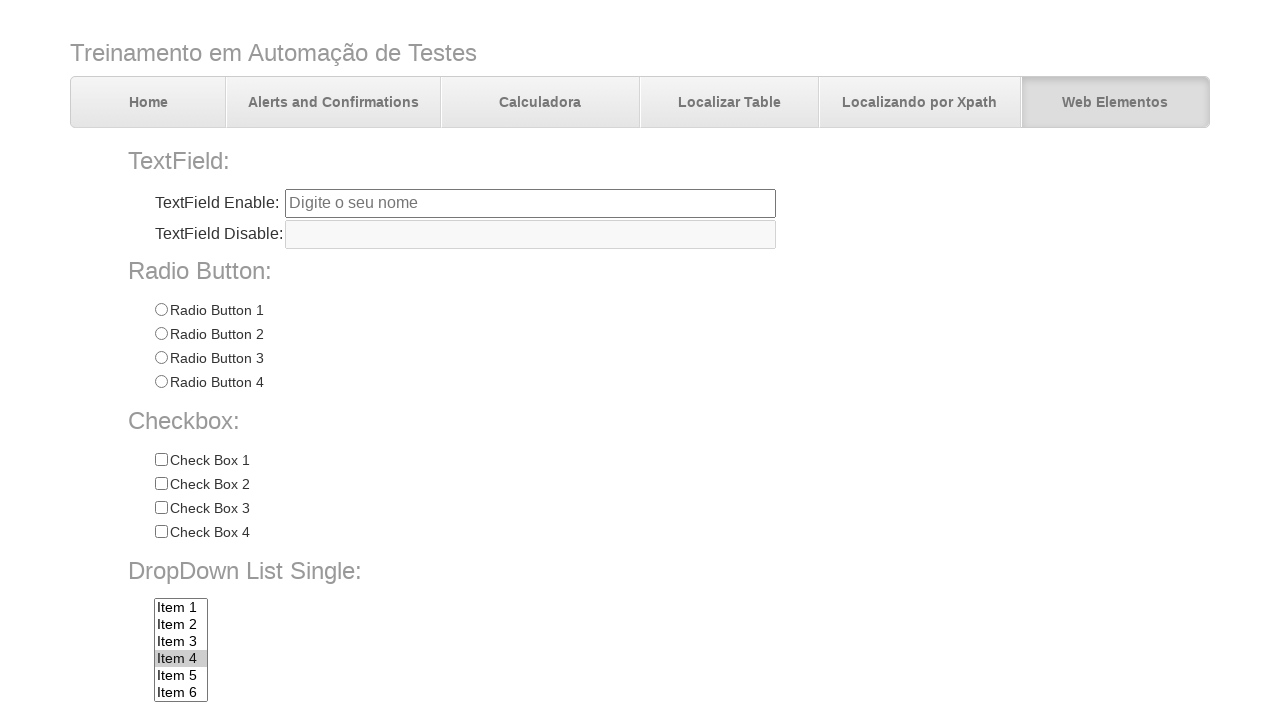

Verified that item4 is selected in dropdown
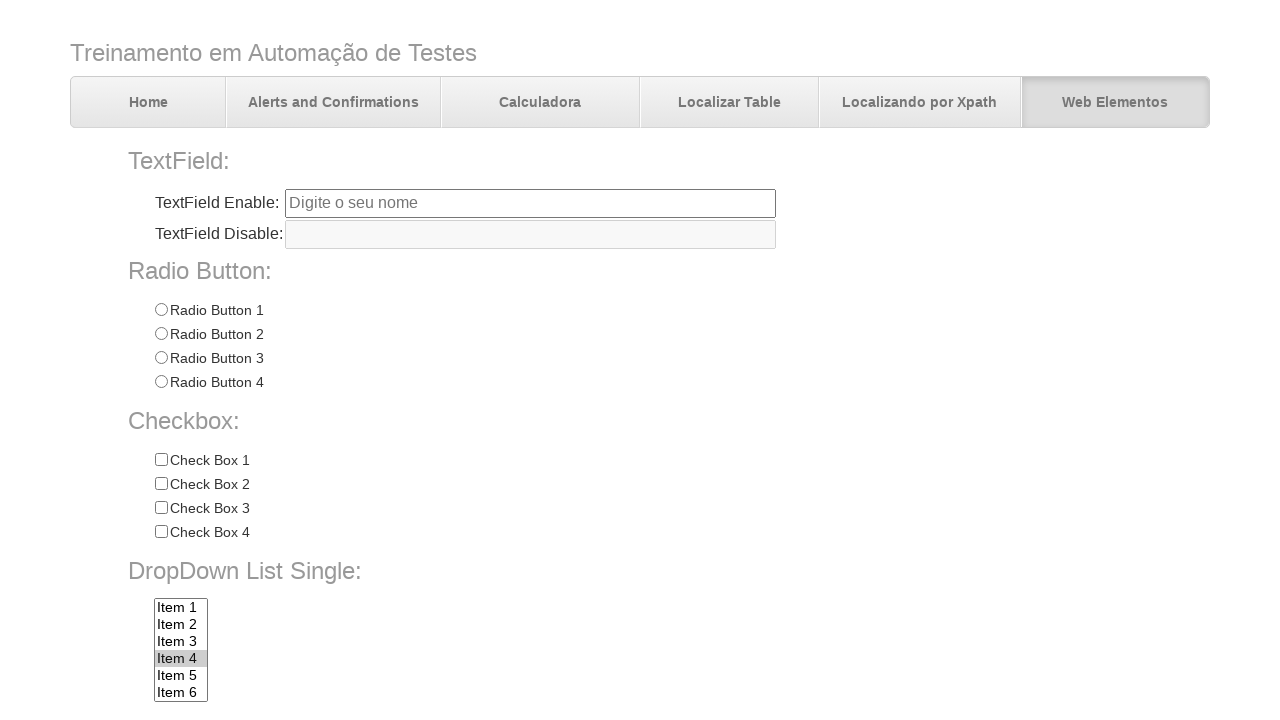

Selected item7 from single-select dropdown on select[name='dropdownlist']
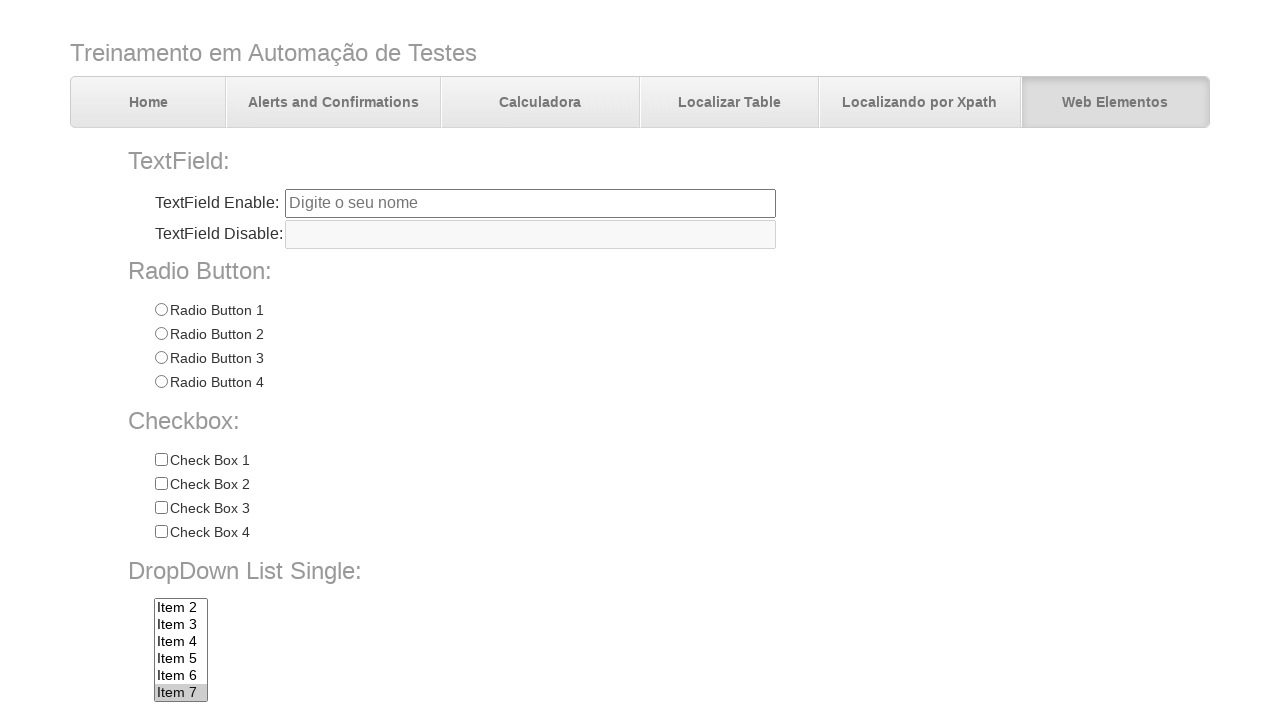

Verified that item7 is selected in dropdown
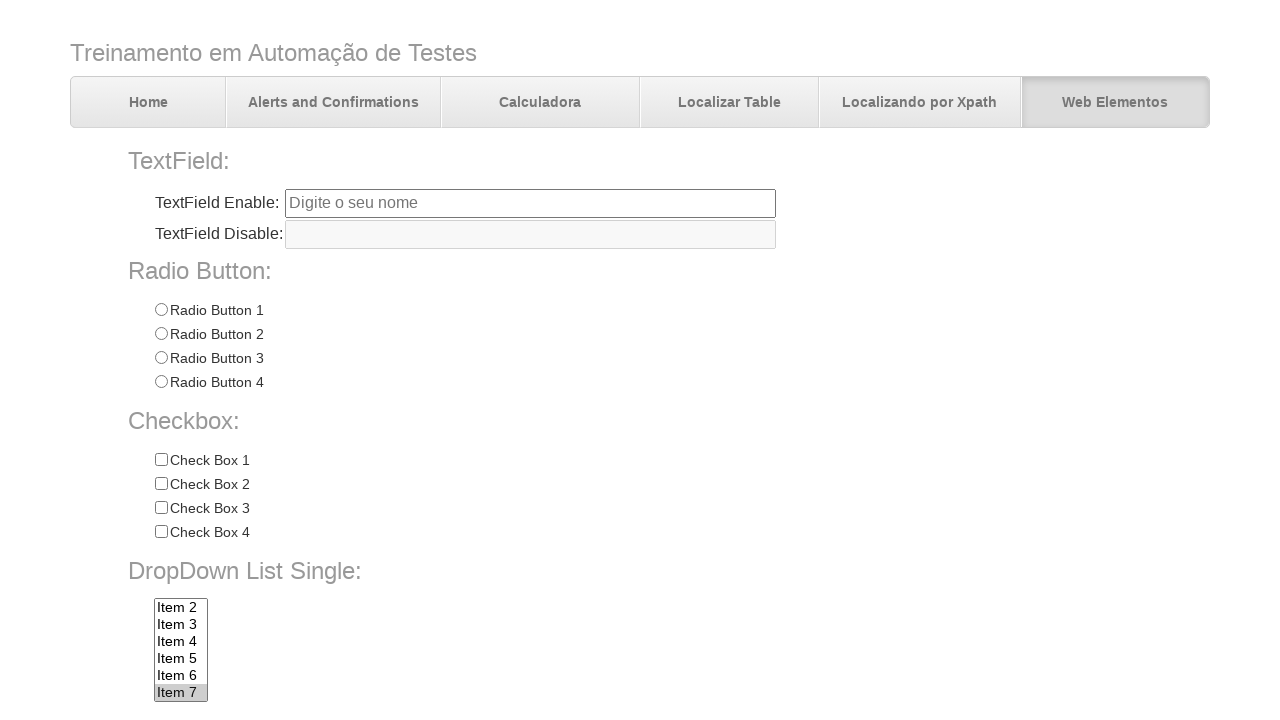

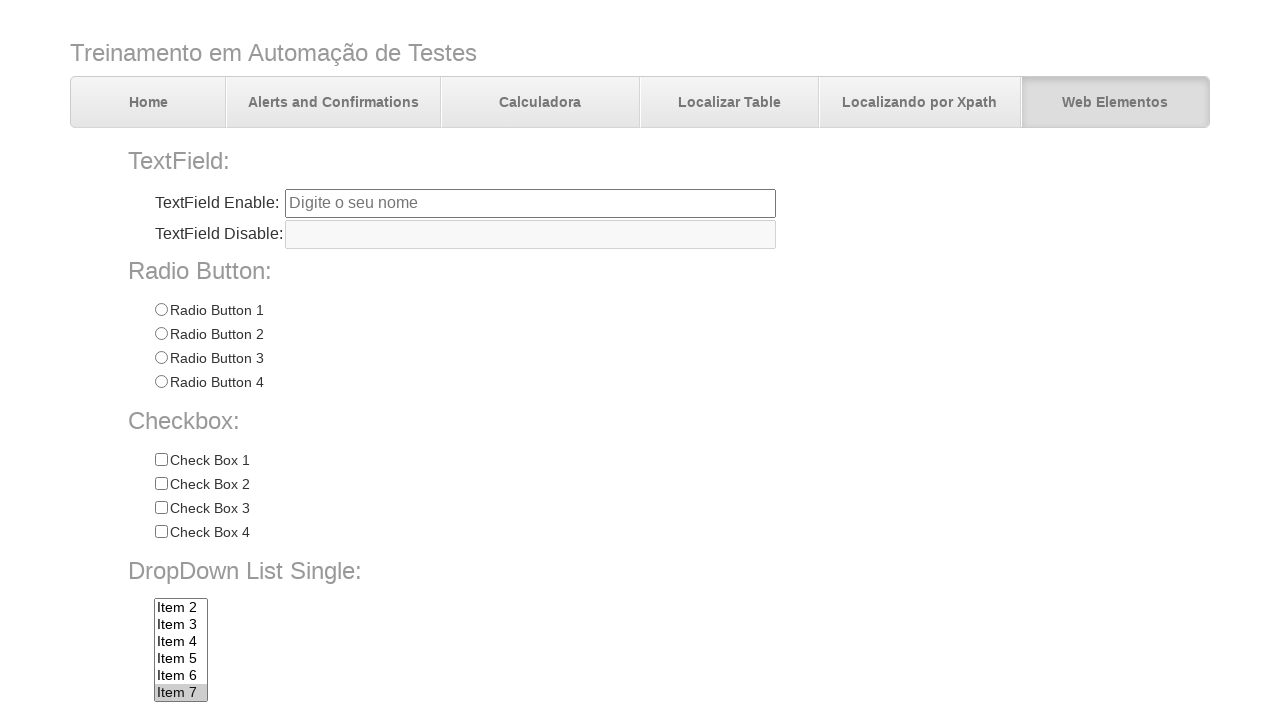